Tests the Directory page by clicking on the Directory link and verifying that business information is displayed correctly

Starting URL: https://ggosdinski.github.io/cse270/

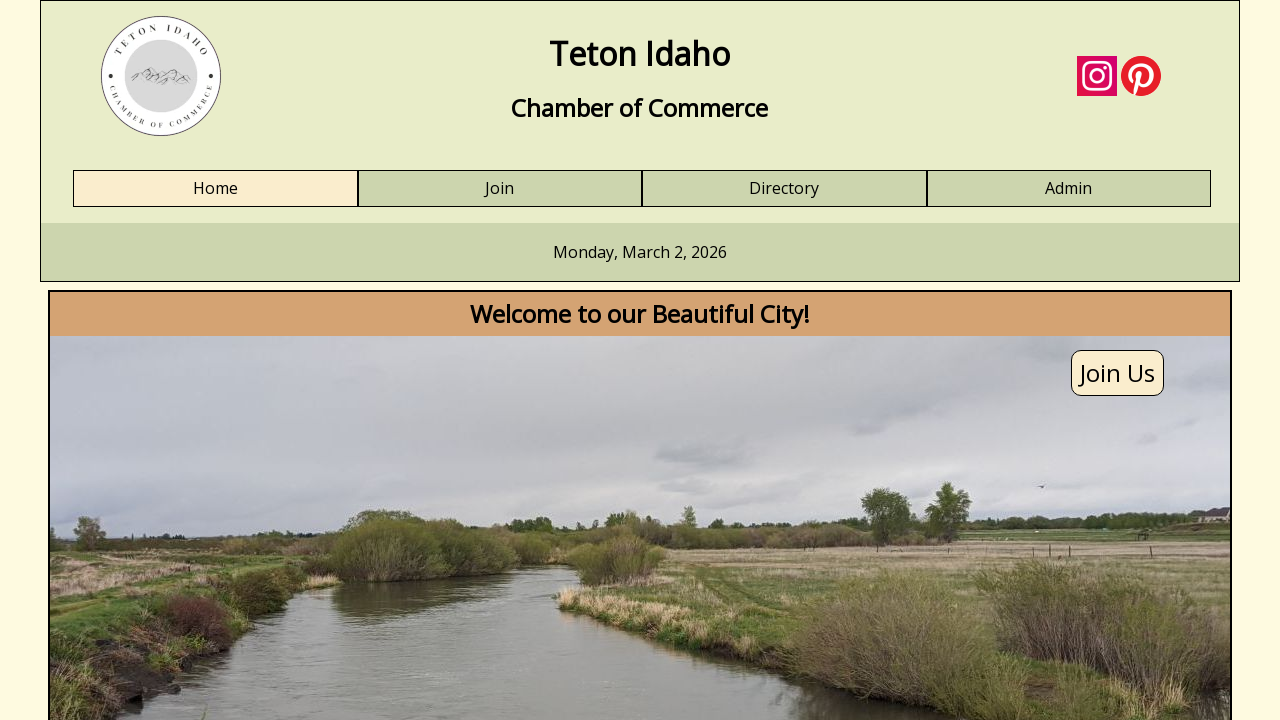

Directory link selector loaded
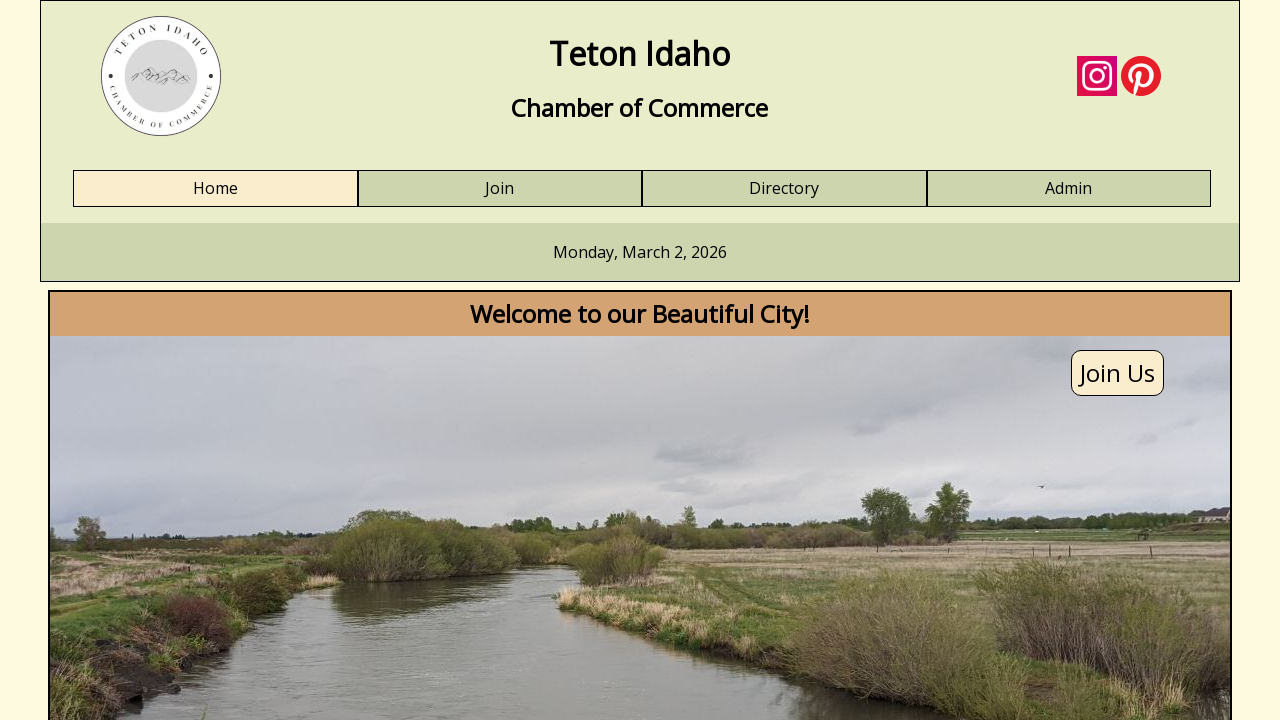

Clicked Directory link at (784, 189) on a:has-text('Directory')
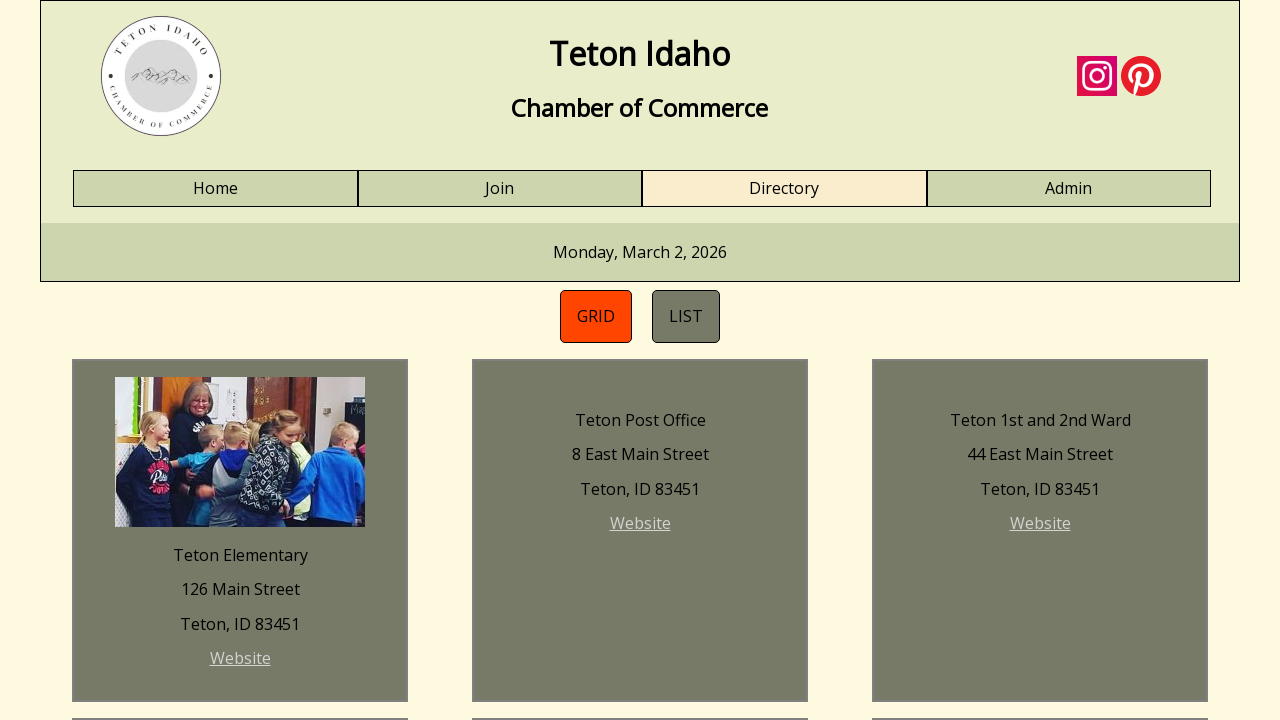

Gold member business name element loaded
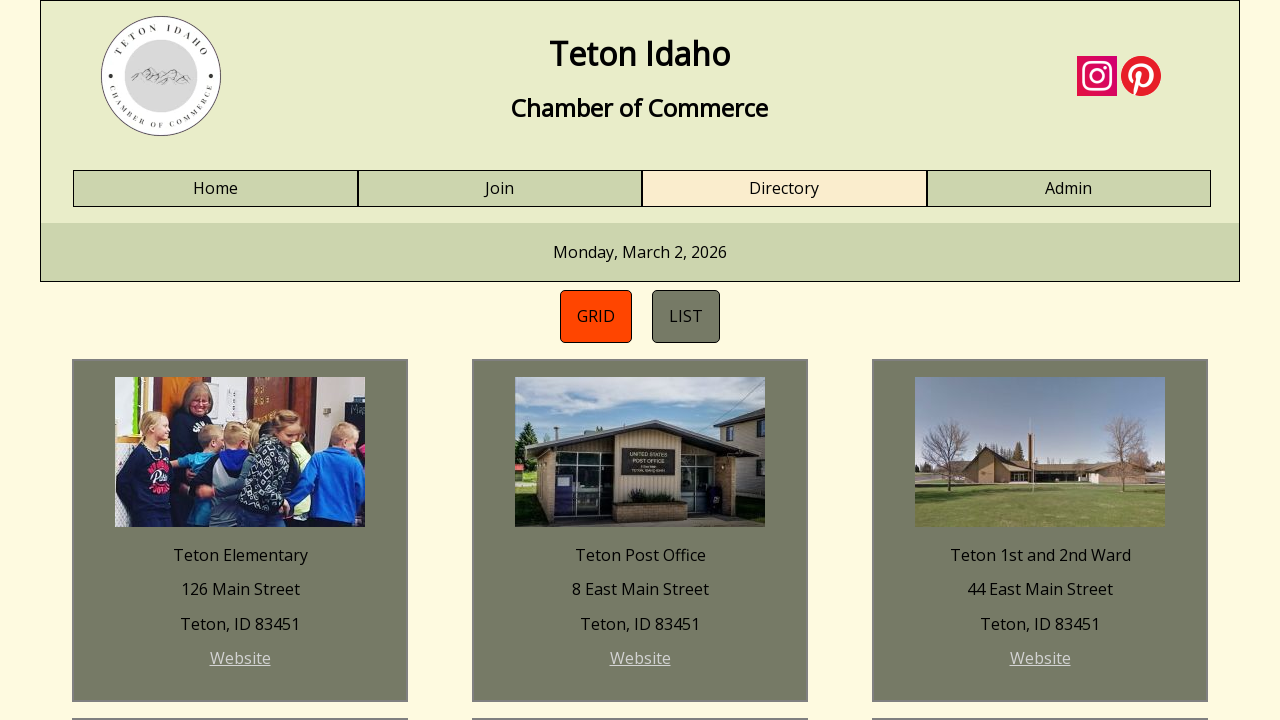

Verified gold member business name is 'Teton Turf and Tree'
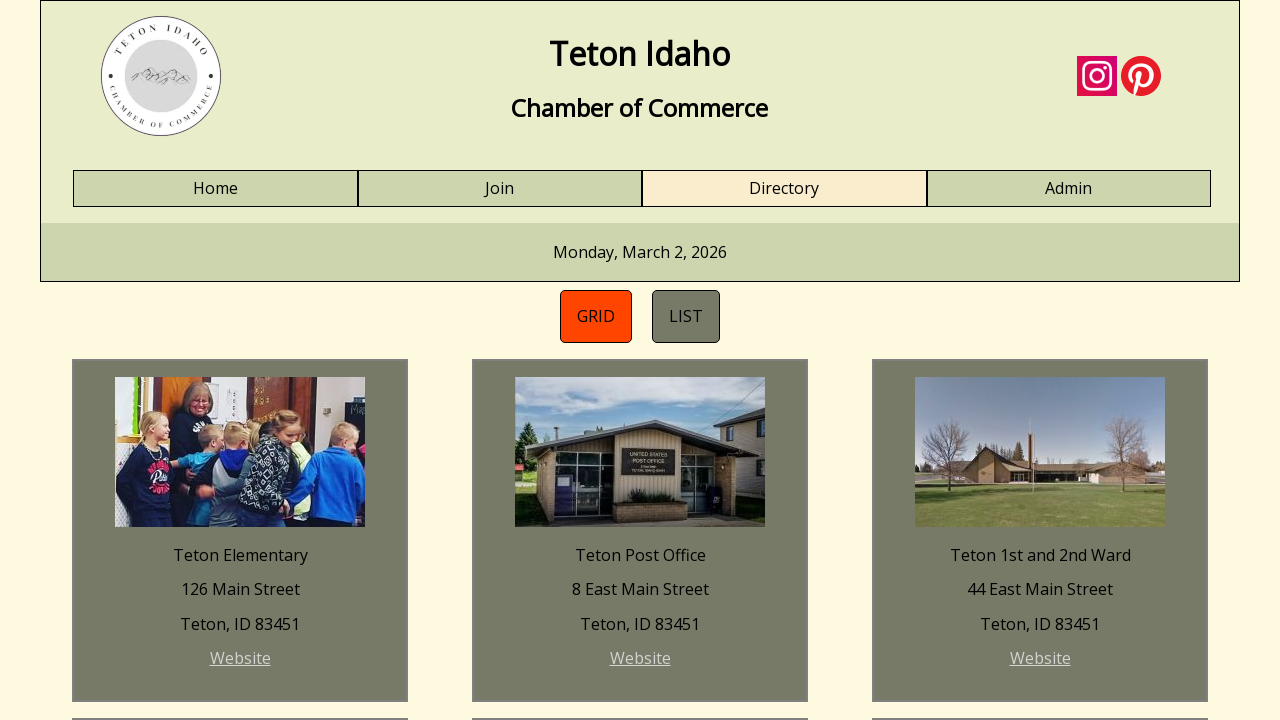

Clicked directory list element at (686, 316) on #directory-list
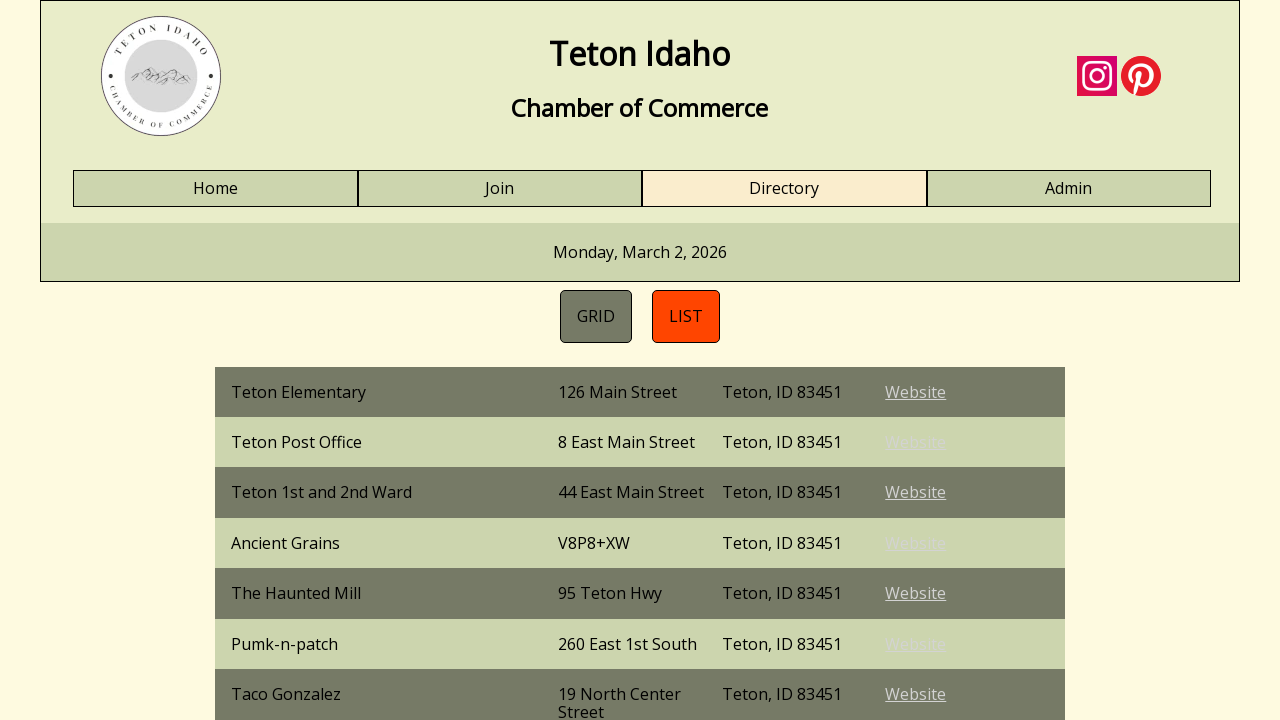

Verified business name is still correctly displayed as 'Teton Turf and Tree' after clicking directory list
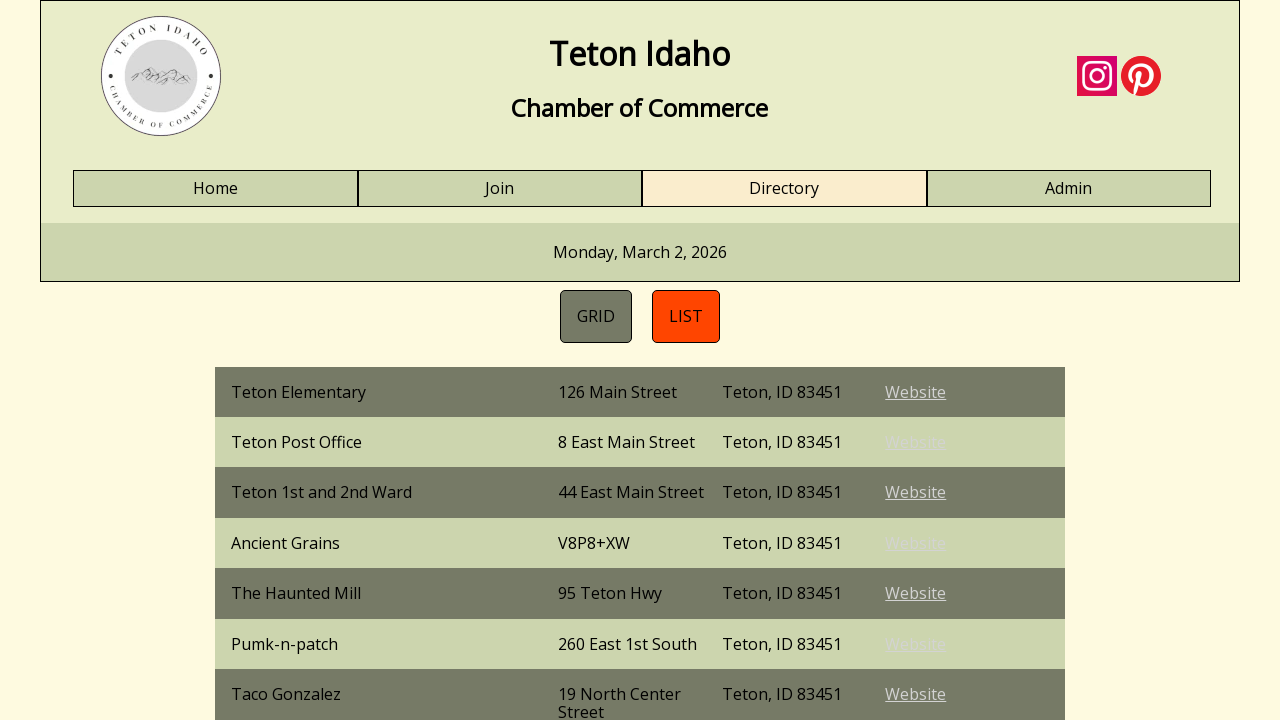

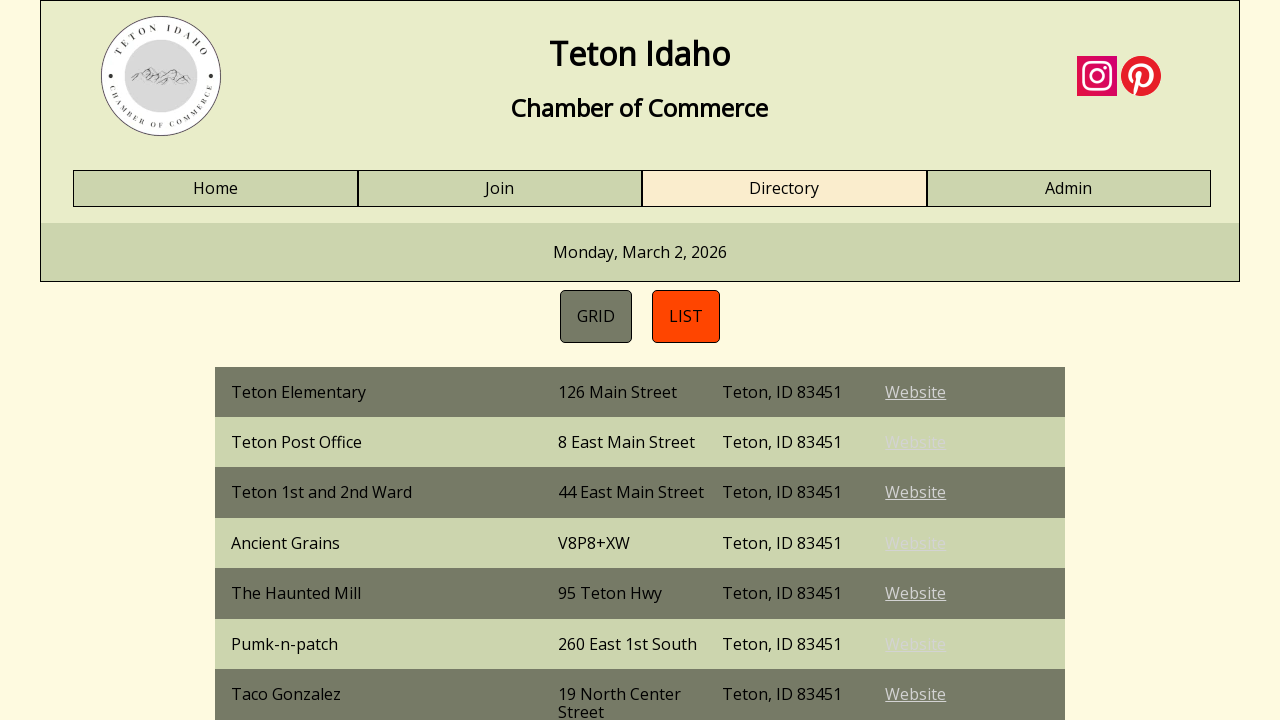